Tests a registration form by filling all required input fields with test data, submitting the form, and verifying the success message is displayed.

Starting URL: http://suninjuly.github.io/registration1.html

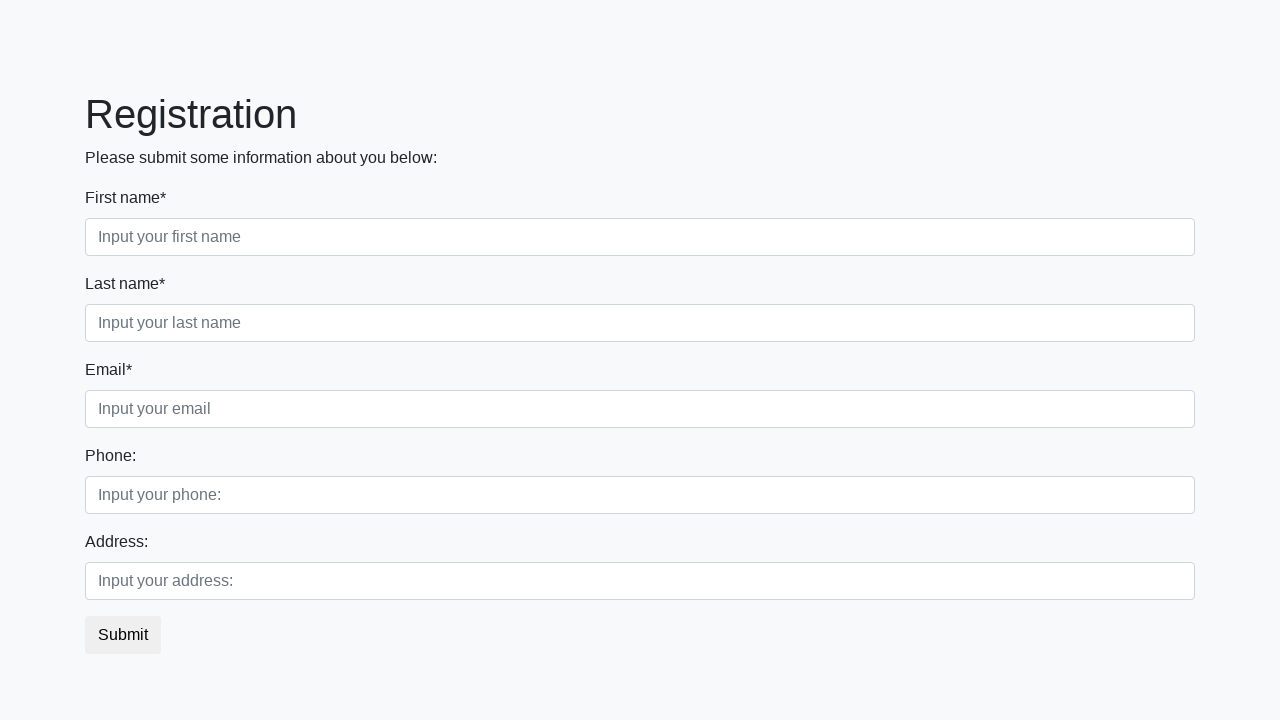

Located all required input fields on registration form
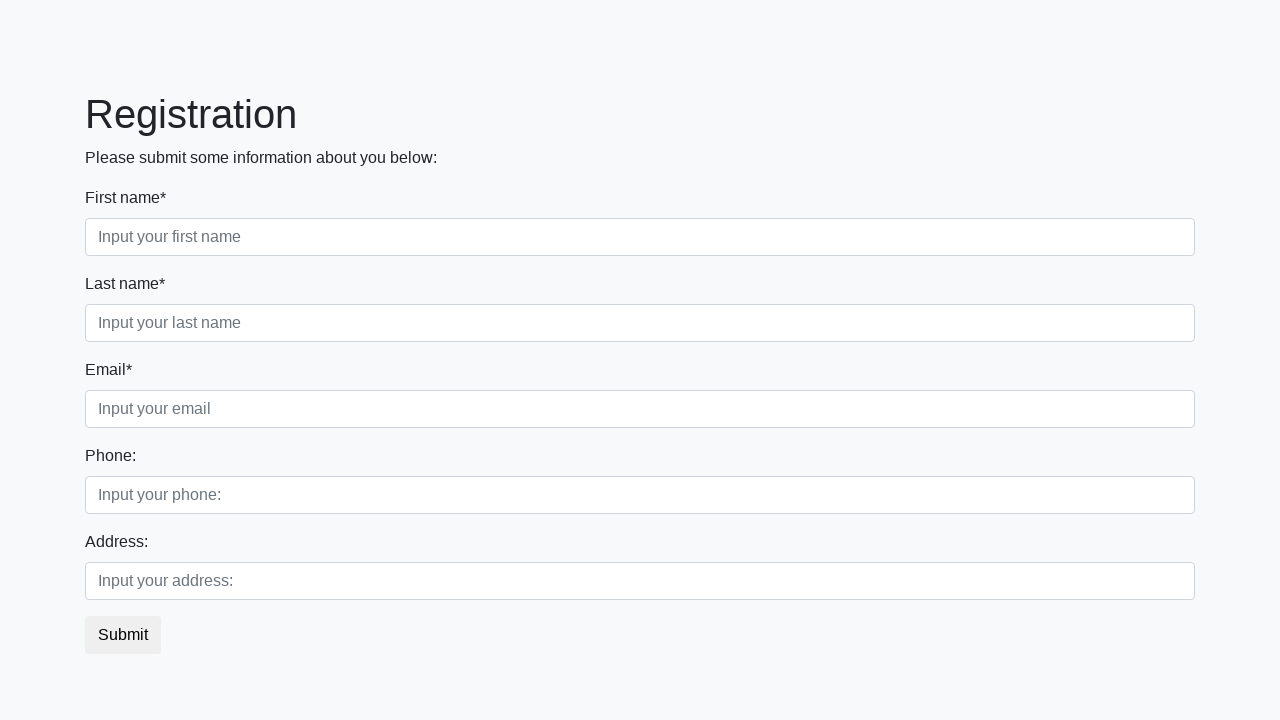

Found 3 required input fields
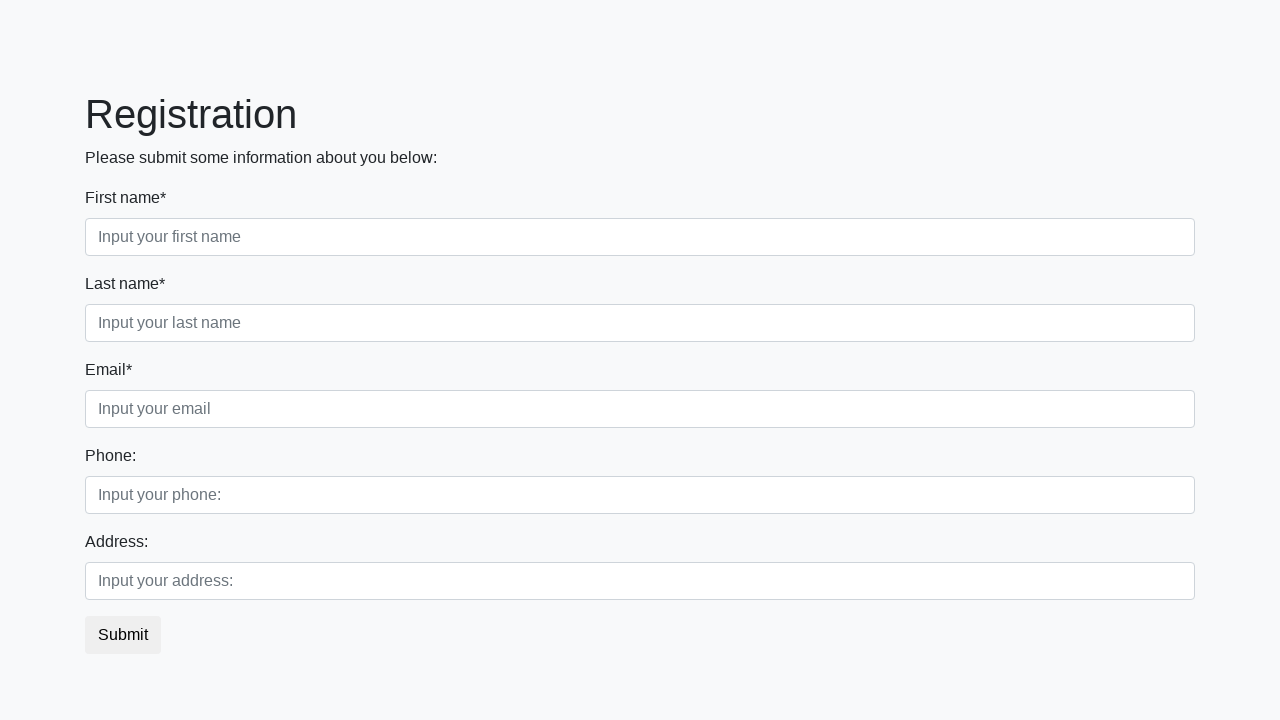

Filled required input field 1 with test data on input[required] >> nth=0
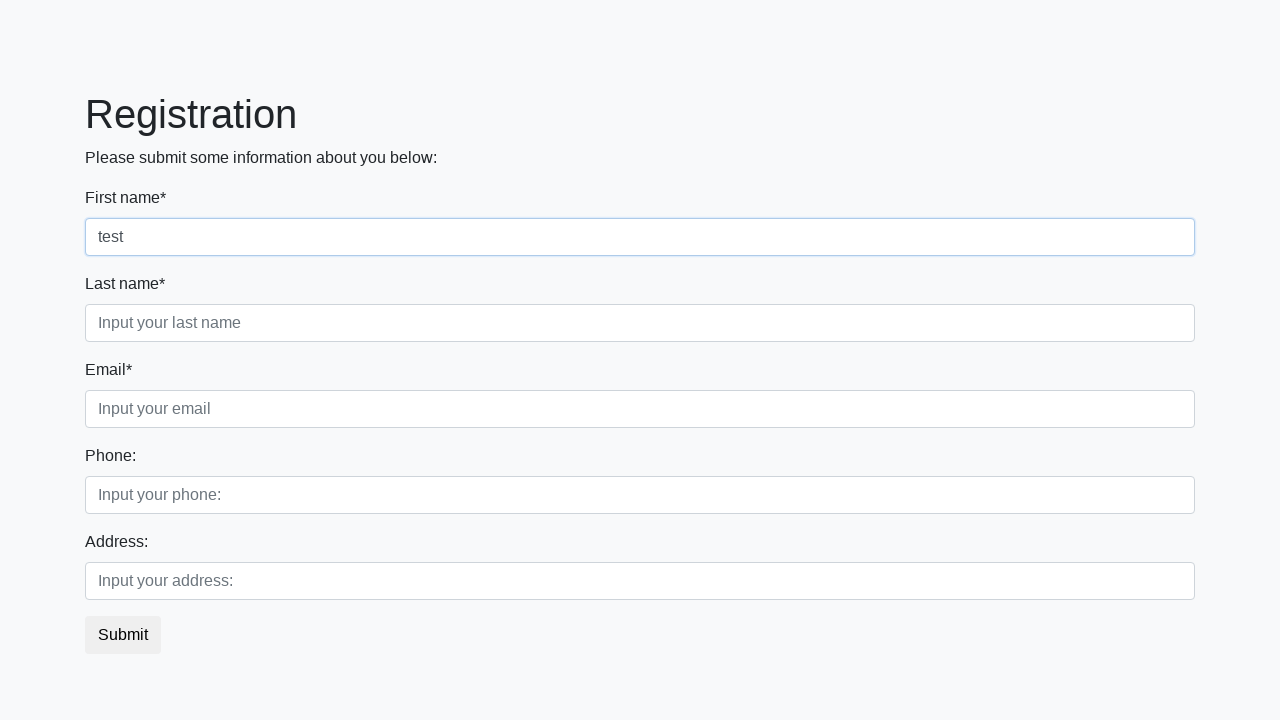

Filled required input field 2 with test data on input[required] >> nth=1
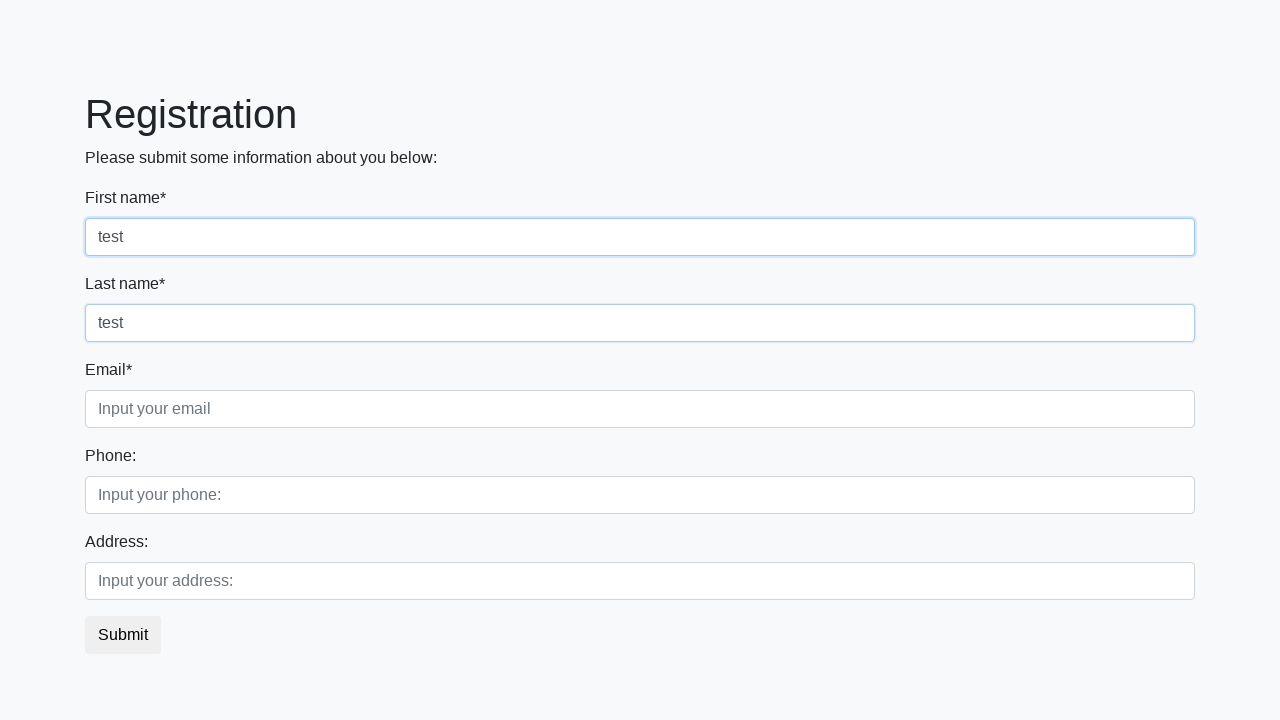

Filled required input field 3 with test data on input[required] >> nth=2
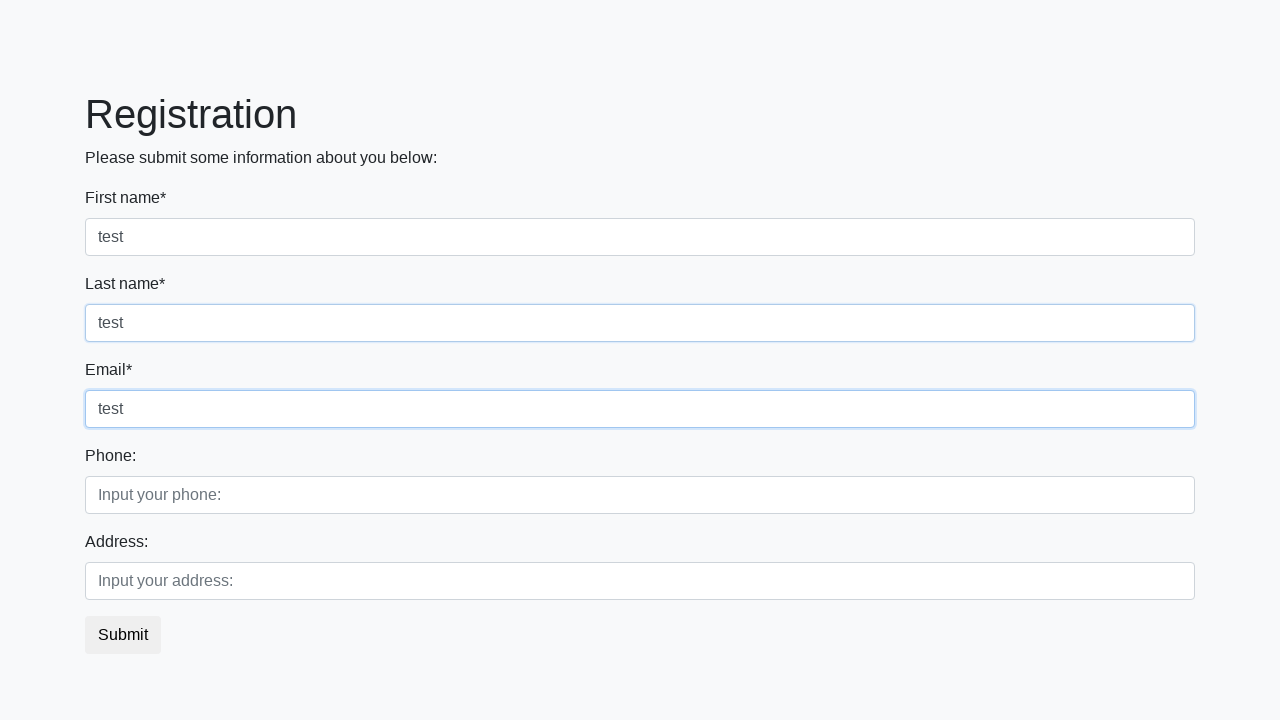

Clicked submit button to register at (123, 635) on button.btn.btn-default
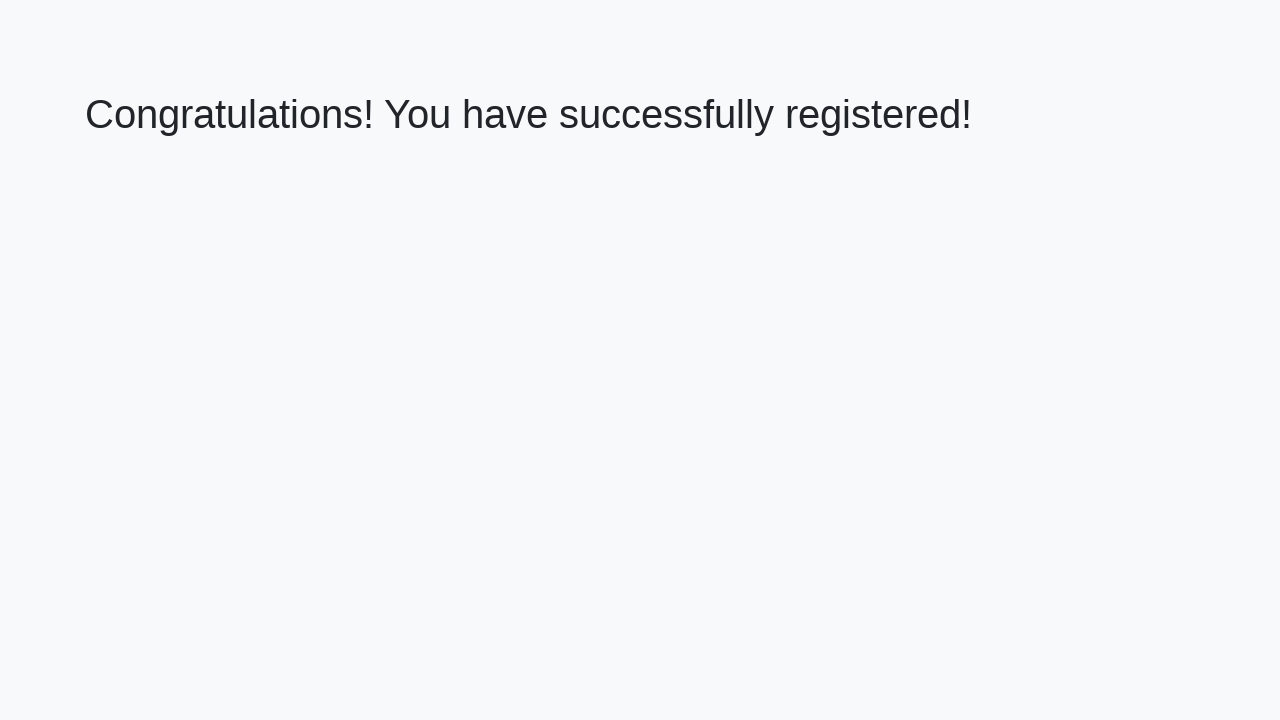

Success message header loaded
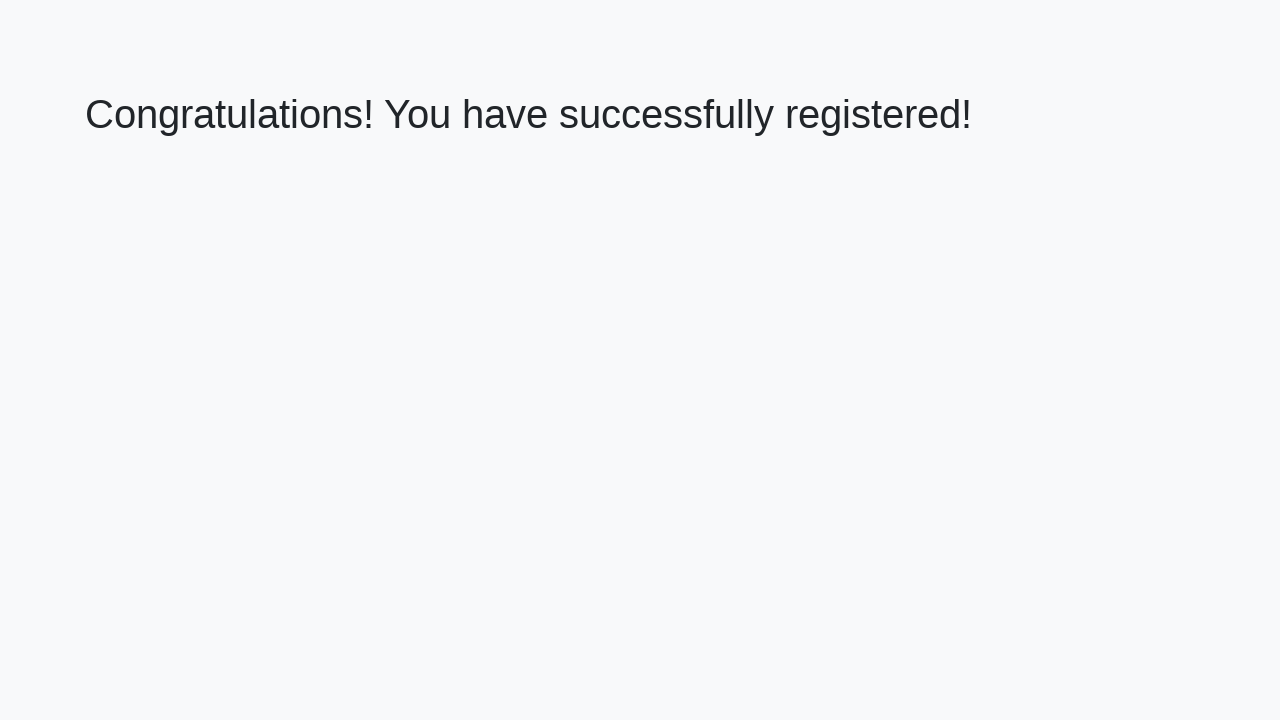

Located success message header element
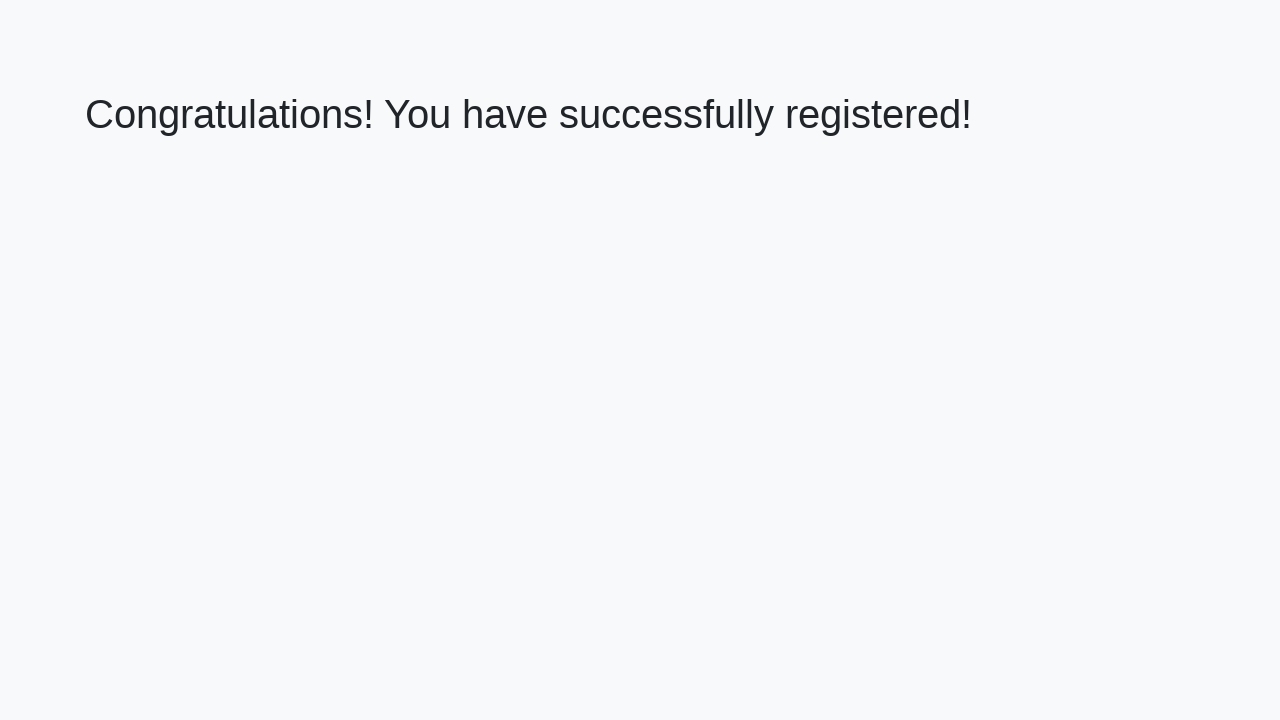

Verified success message displays correct registration confirmation text
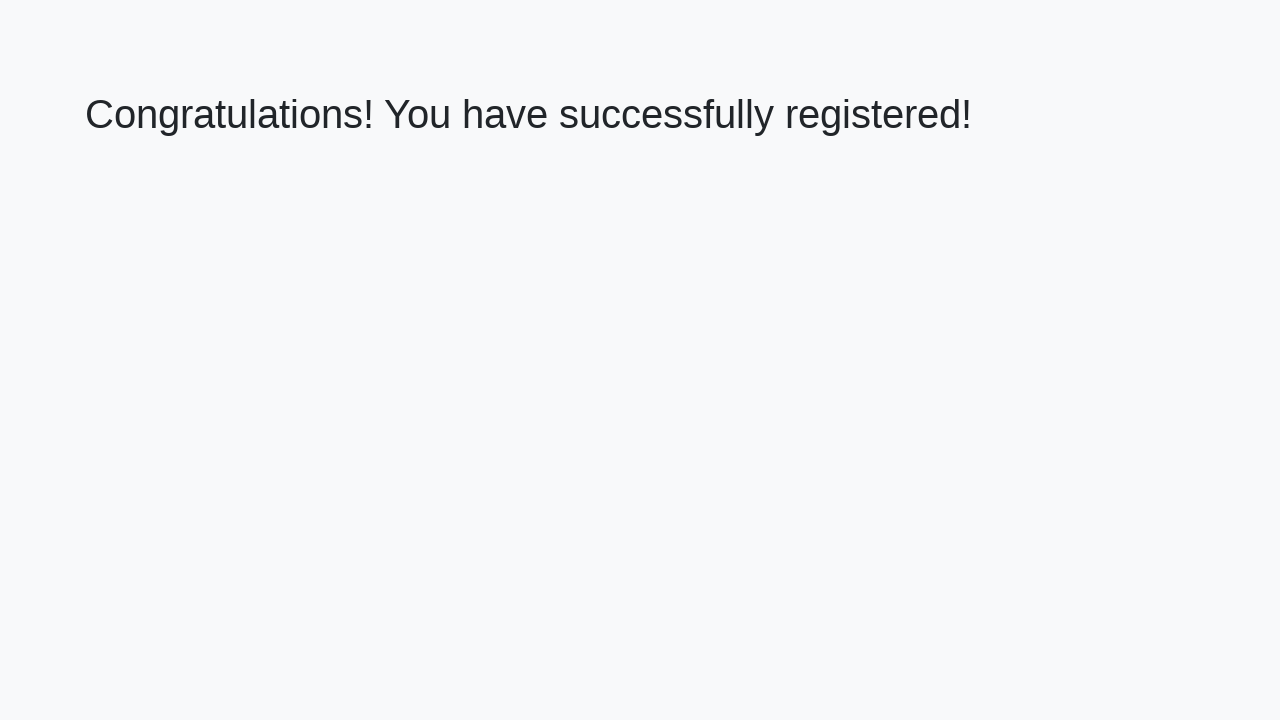

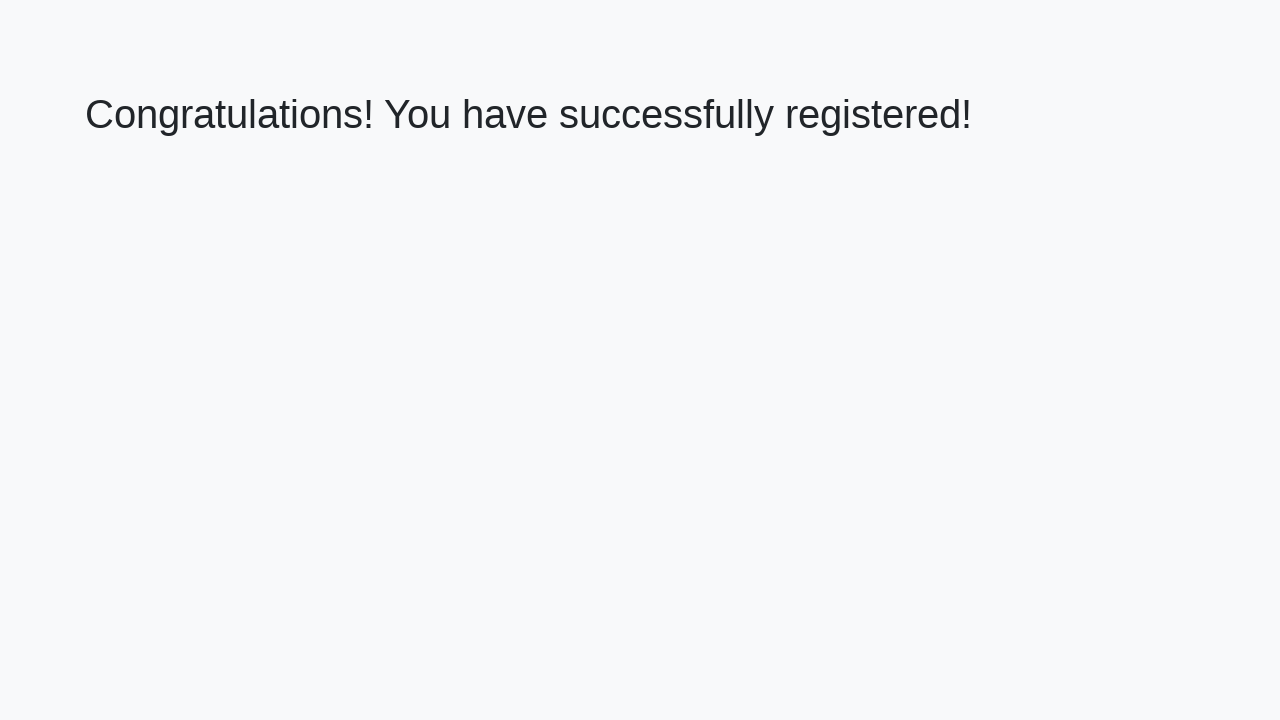